Tests JavaScript alert handling by clicking a button that triggers an alert and then accepting it

Starting URL: https://www.xul.fr/javascript/alert.php

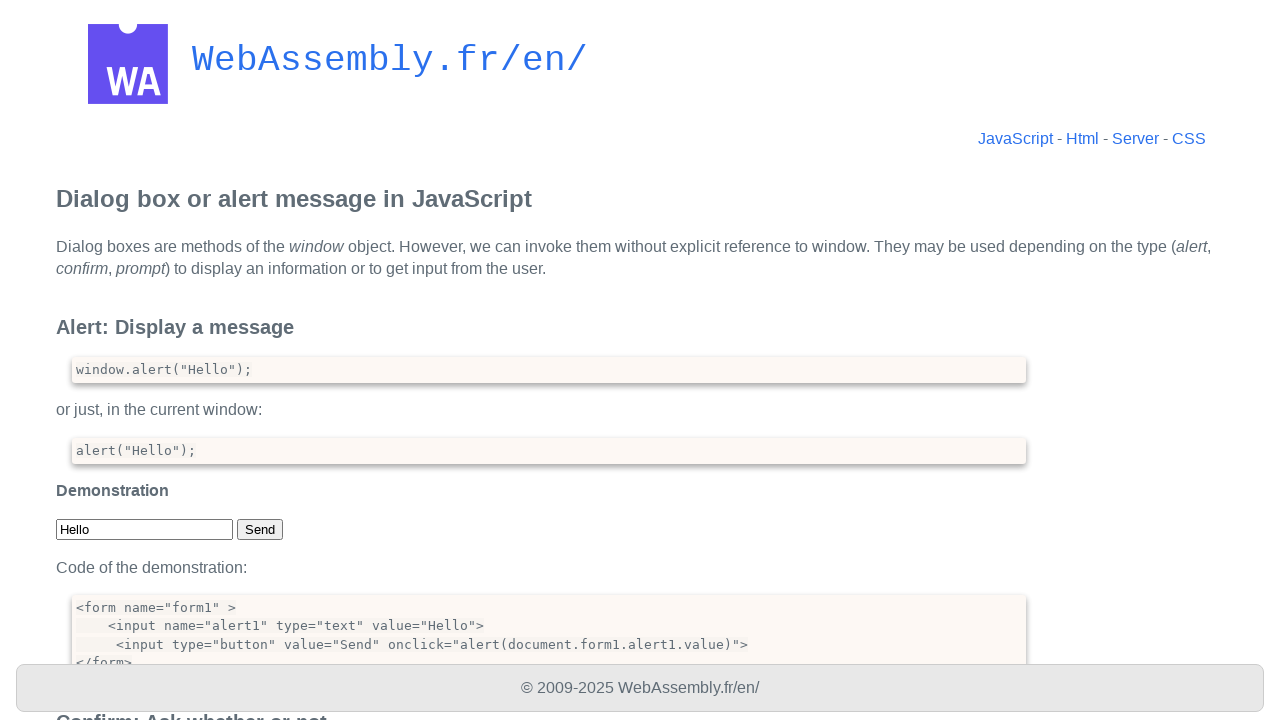

Set up dialog handler to accept alerts
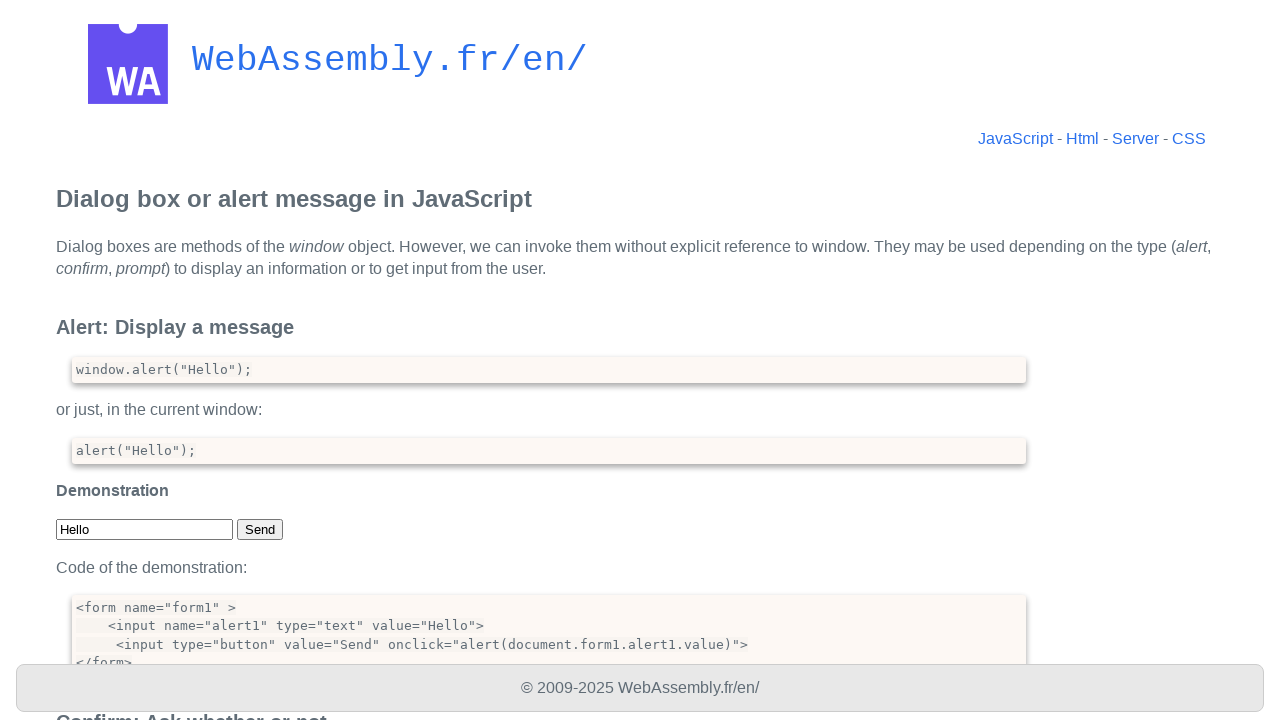

Clicked button to trigger JavaScript alert at (260, 530) on input[name='button']
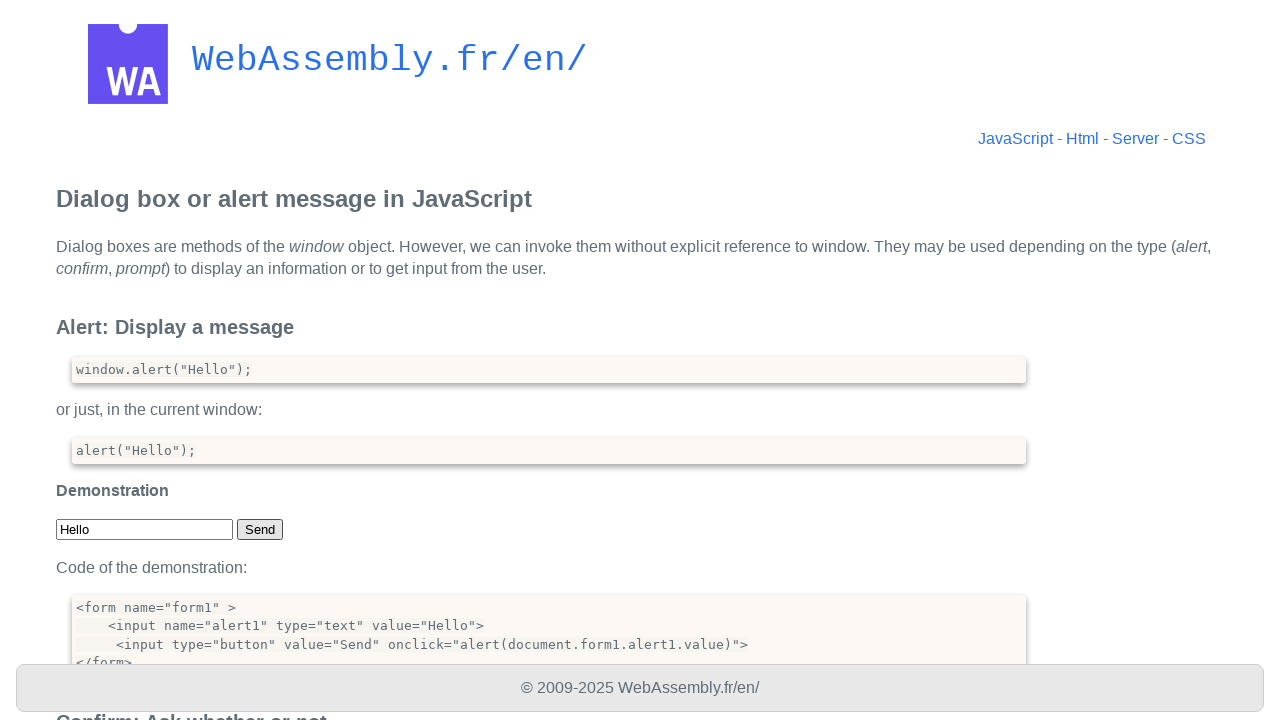

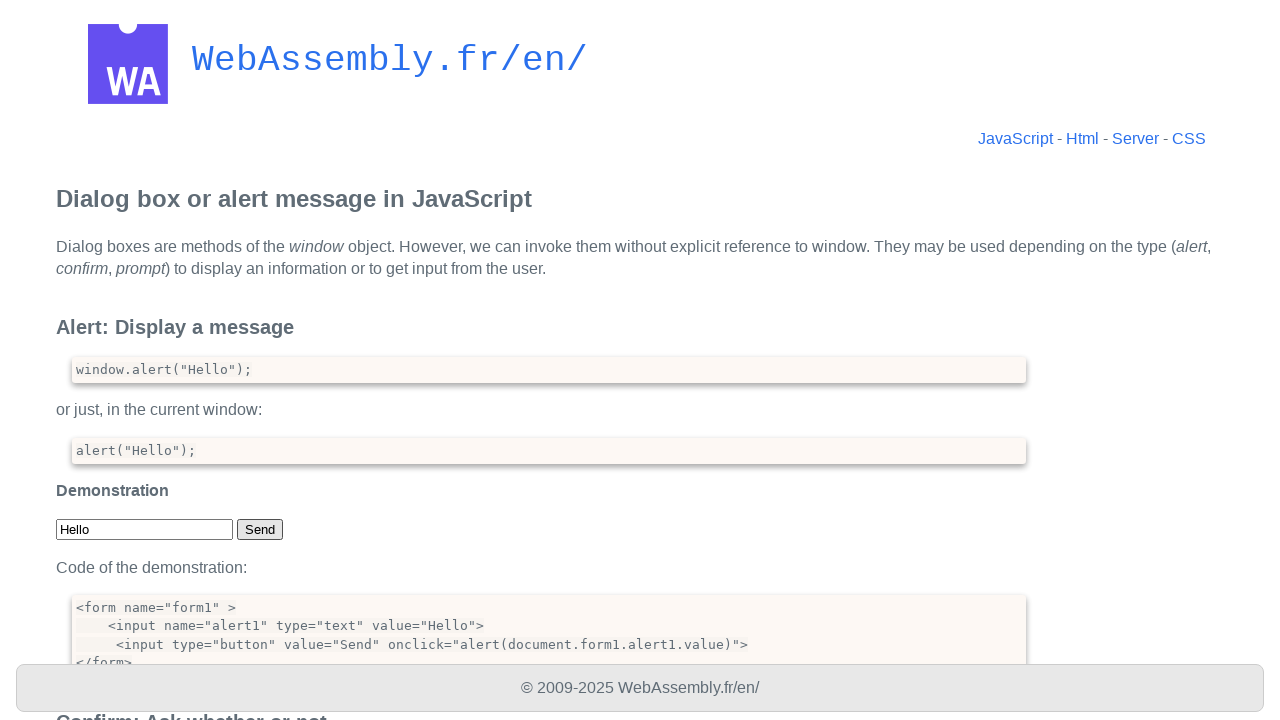